Tests table sorting functionality by clicking the Due column header twice and verifying values are sorted in descending order

Starting URL: http://the-internet.herokuapp.com/tables

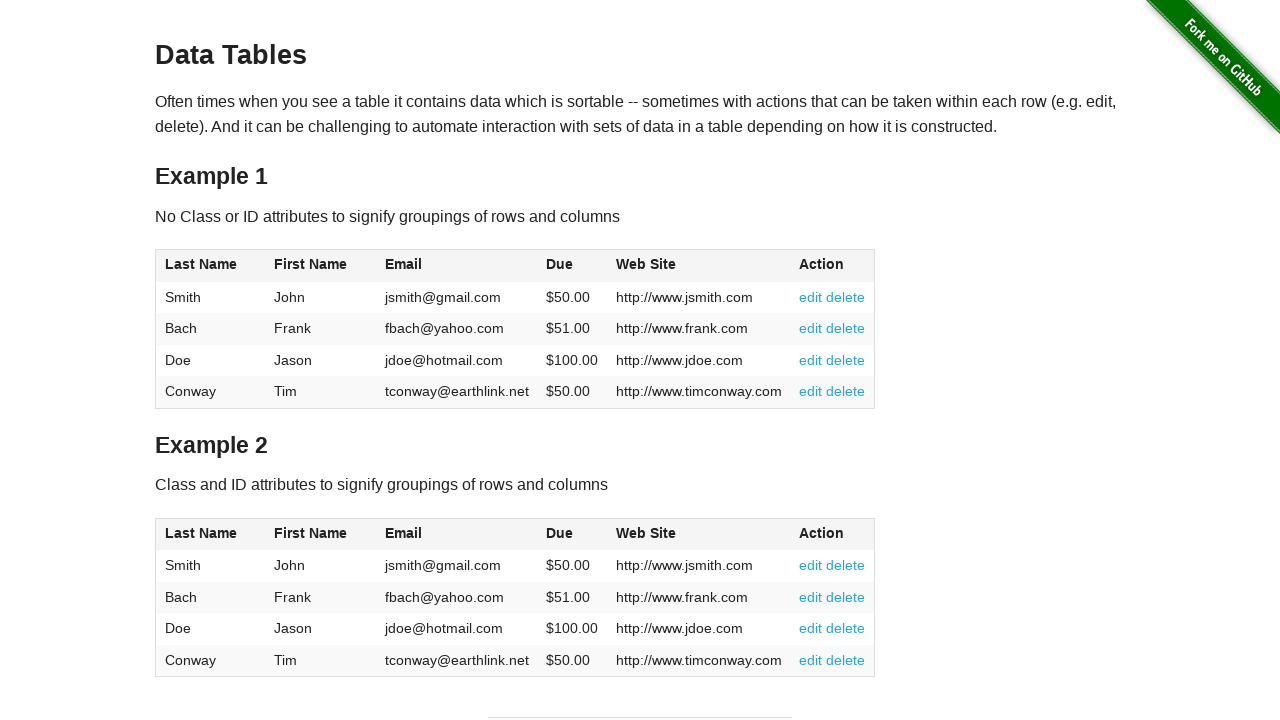

Clicked Due column header first time to initiate sorting at (572, 266) on #table1 thead tr th:nth-of-type(4)
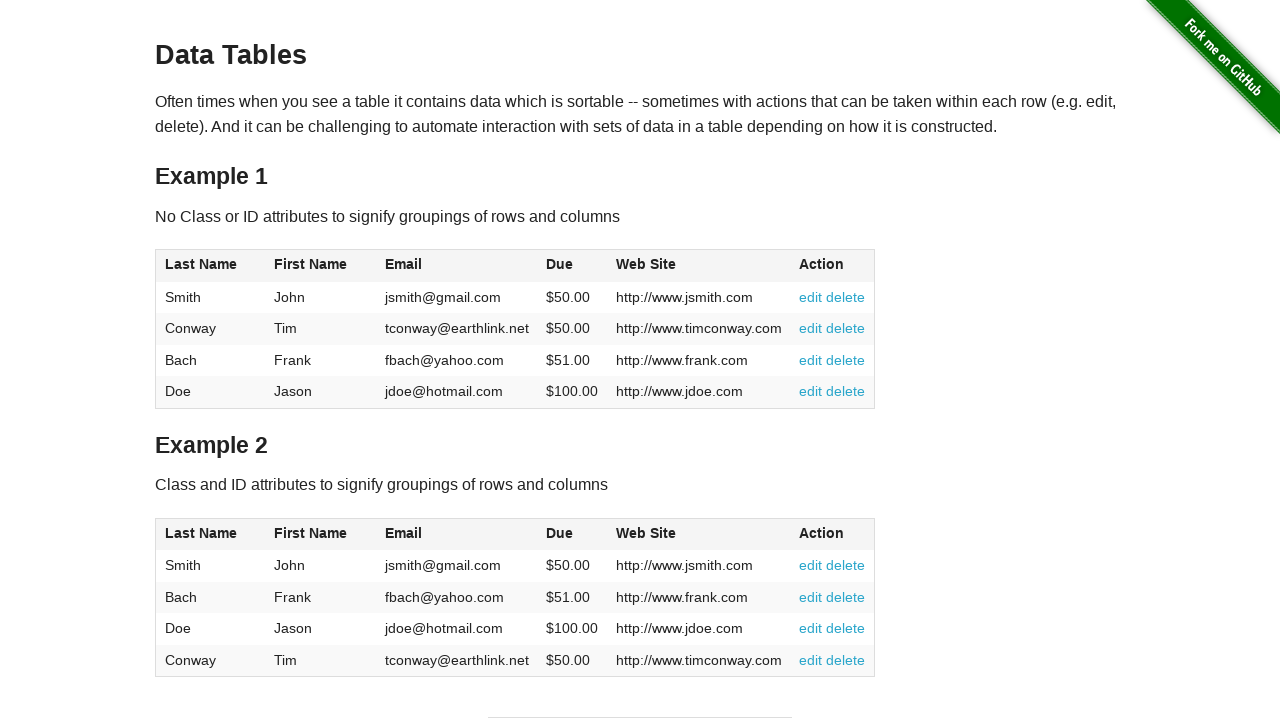

Clicked Due column header second time to sort in descending order at (572, 266) on #table1 thead tr th:nth-of-type(4)
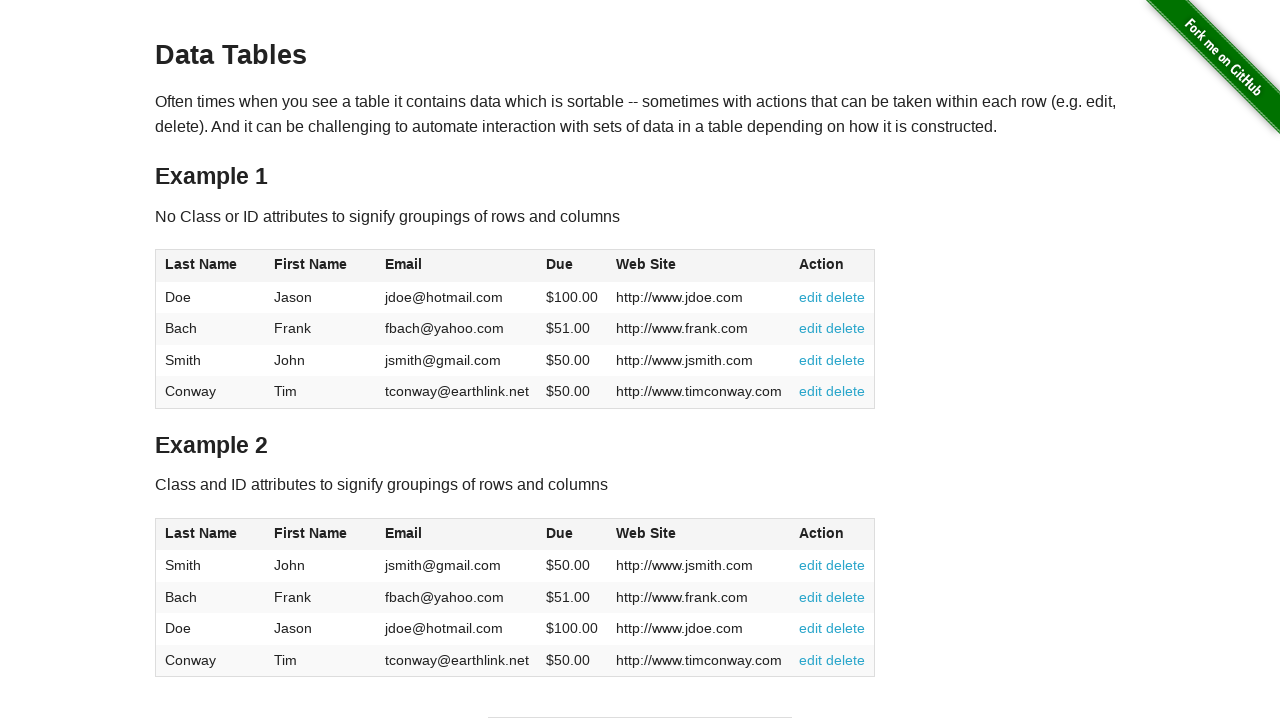

Table sorted and Due column values are now in descending order
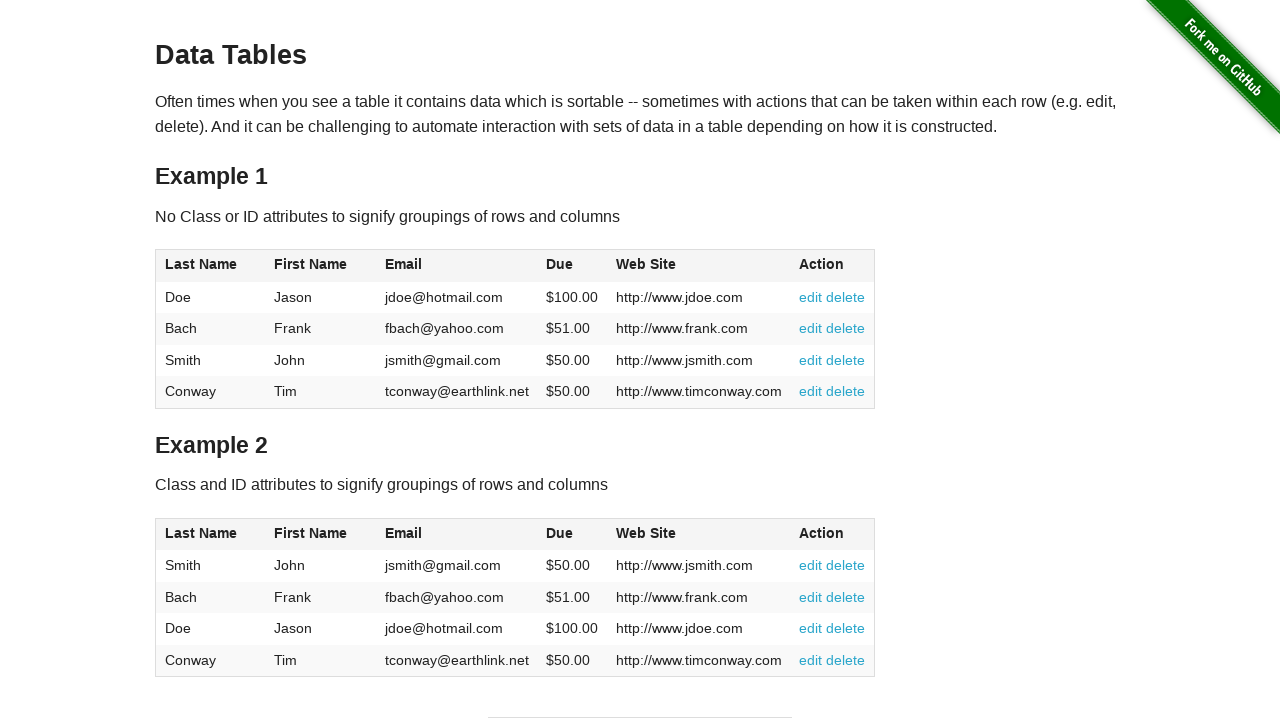

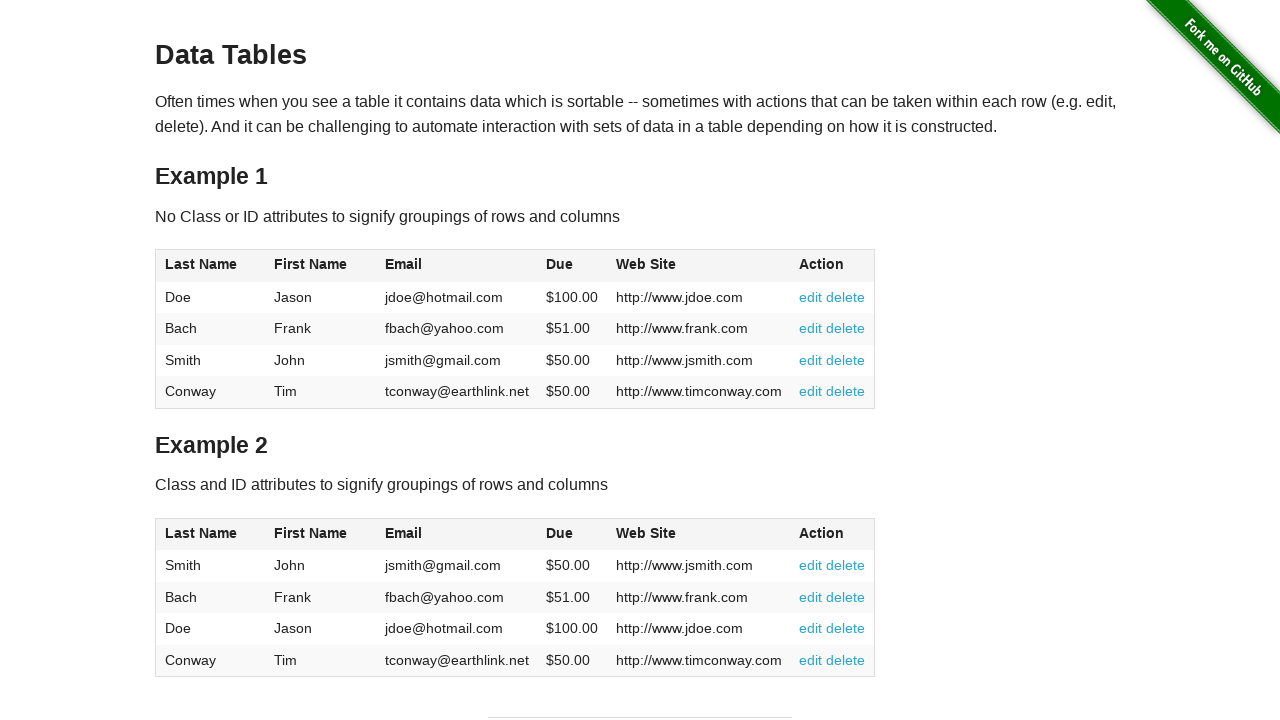